Navigates to Flipkart India homepage and verifies the page loads successfully

Starting URL: https://www.flipkart.com

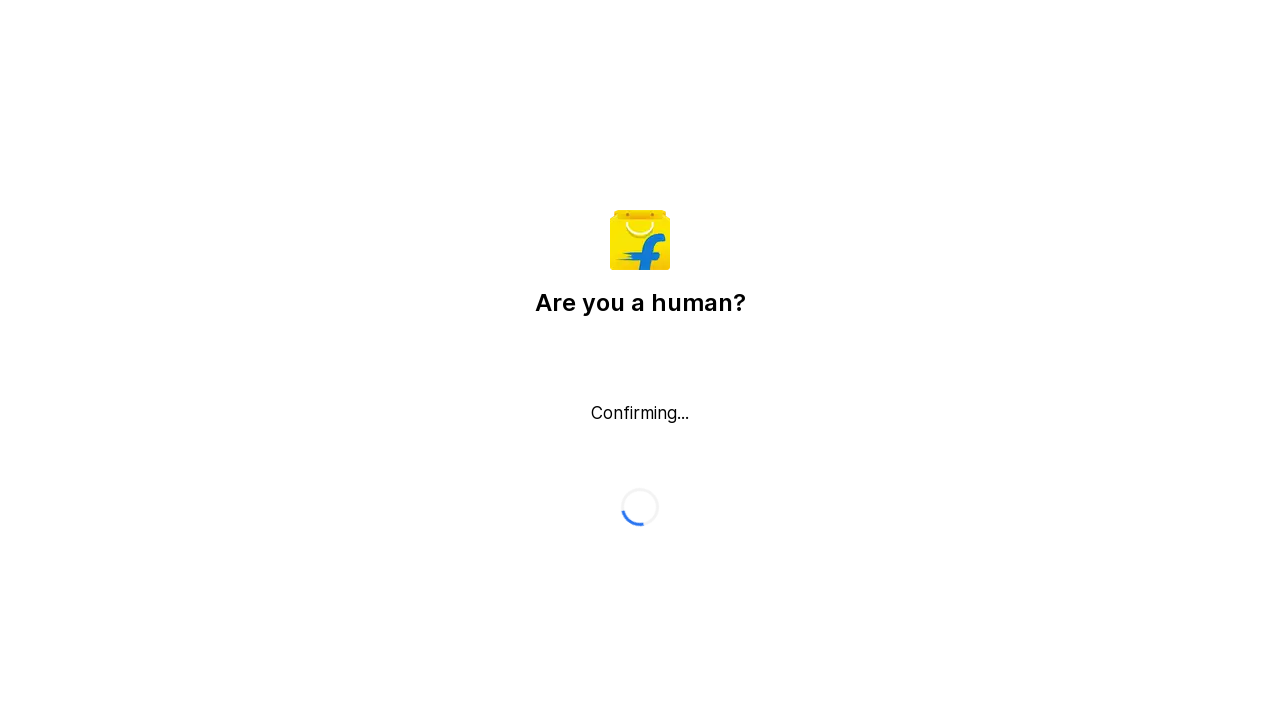

Waited for Flipkart homepage DOM content to load
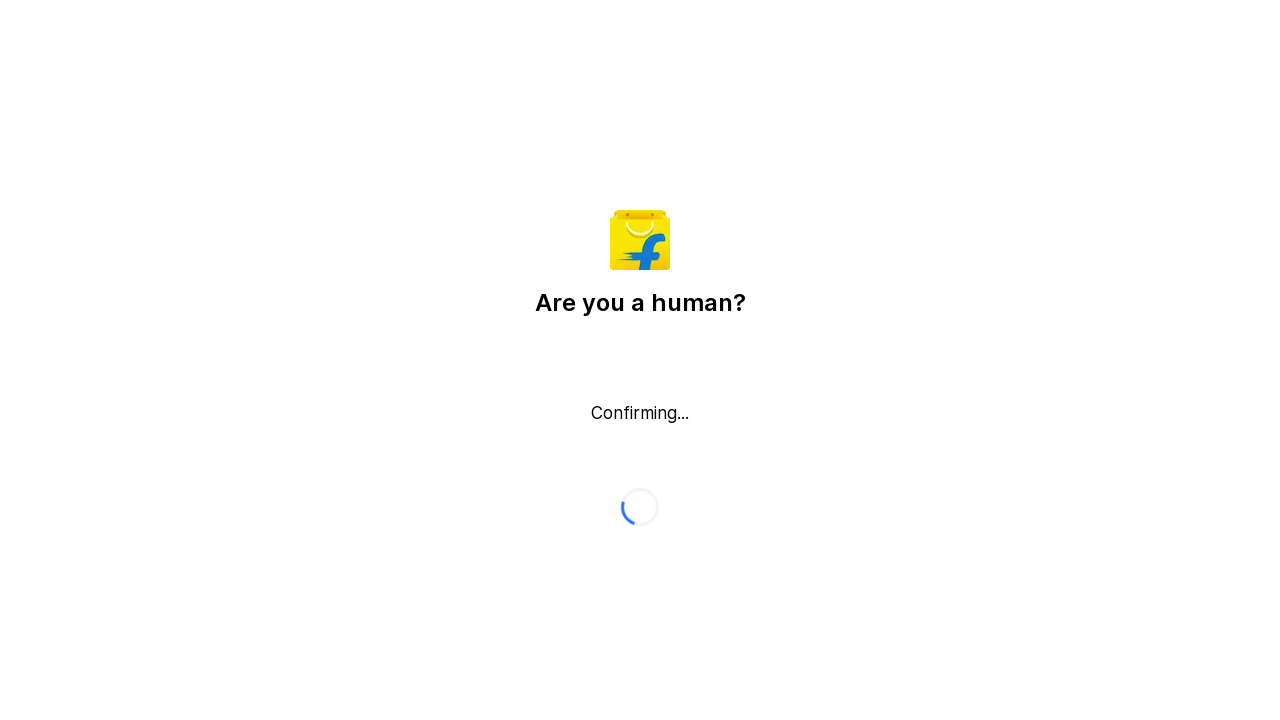

Verified Flipkart logo element is present on the page
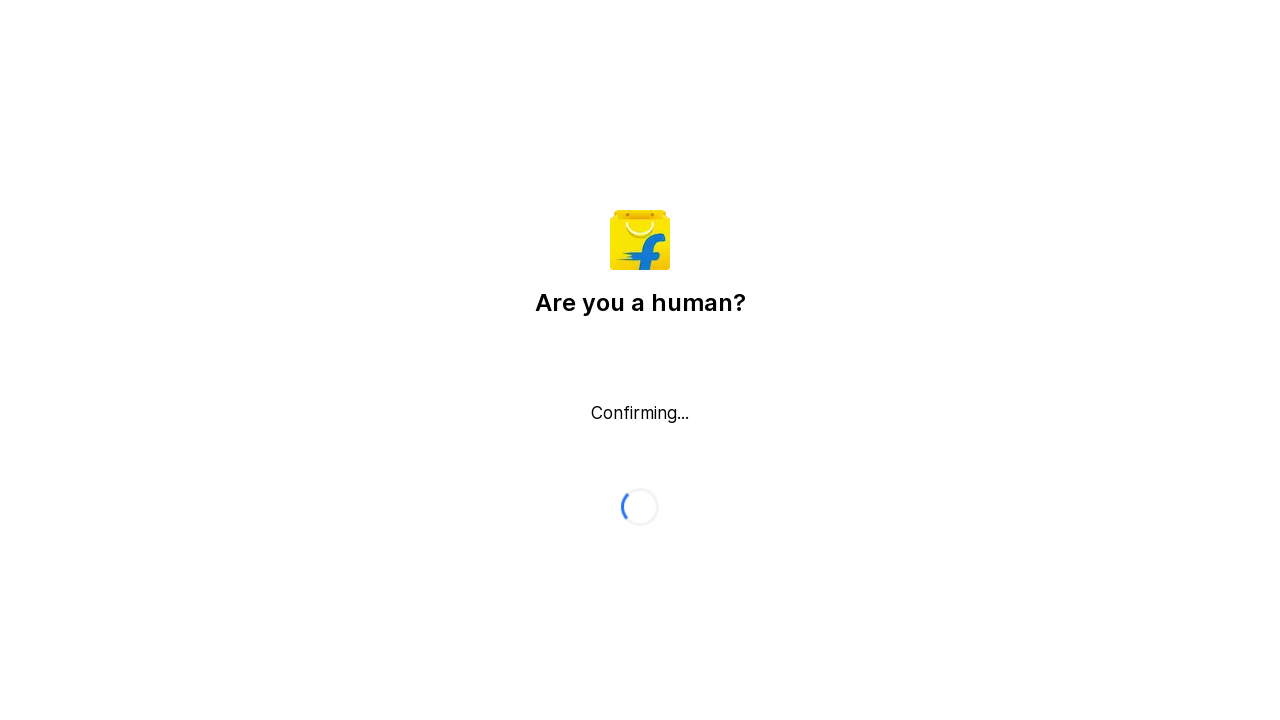

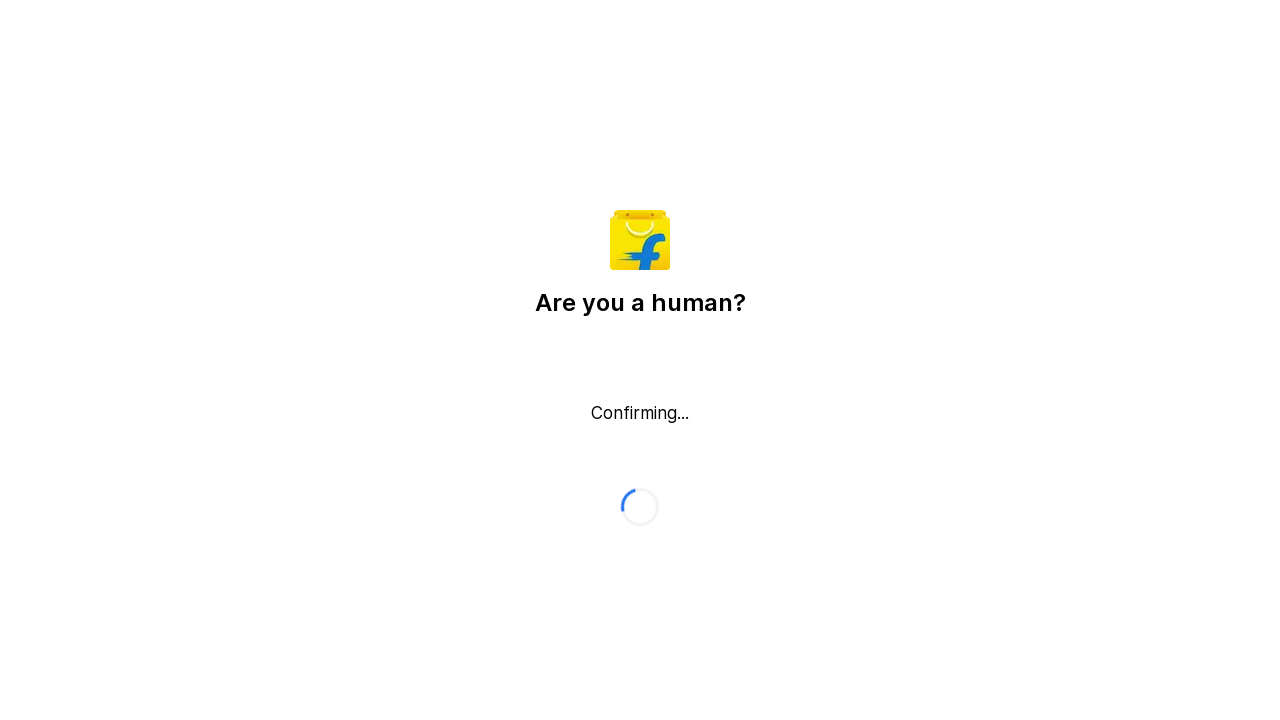